Tests a table on the automation practice page by iterating through course names to find a specific subject and verifying its associated price is correct.

Starting URL: https://rahulshettyacademy.com/AutomationPractice/

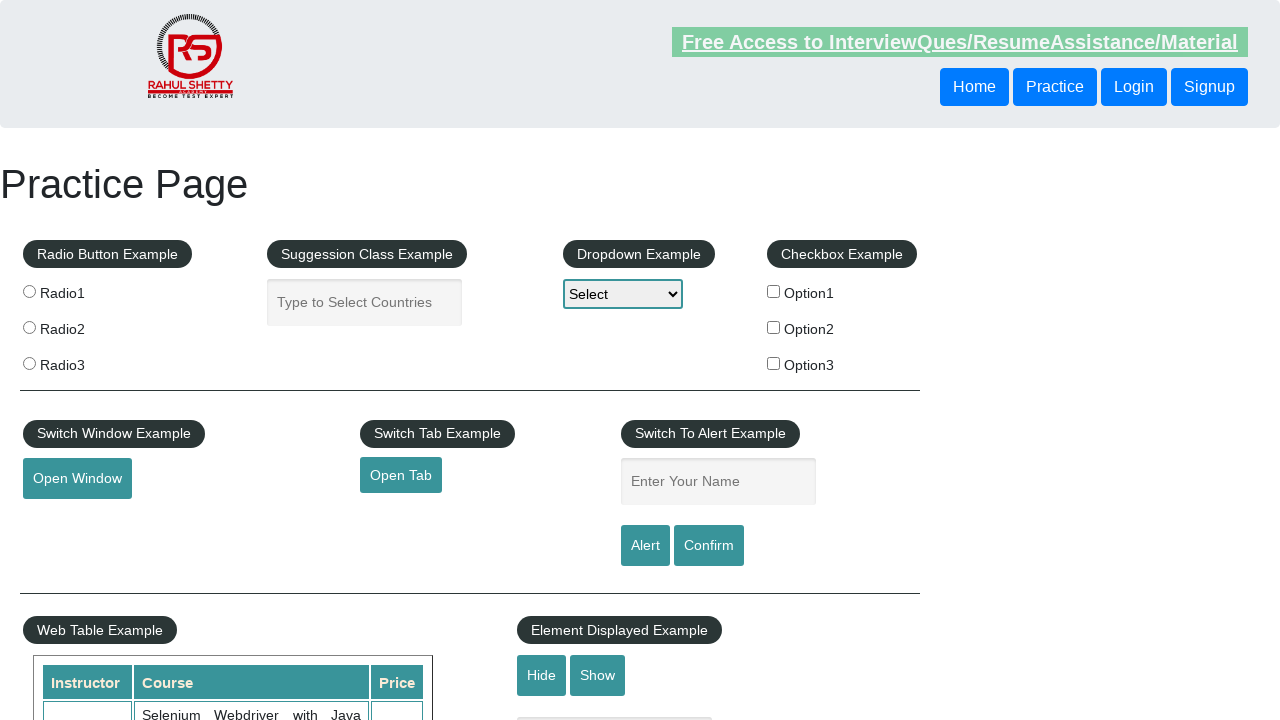

Waited for courses table to be visible
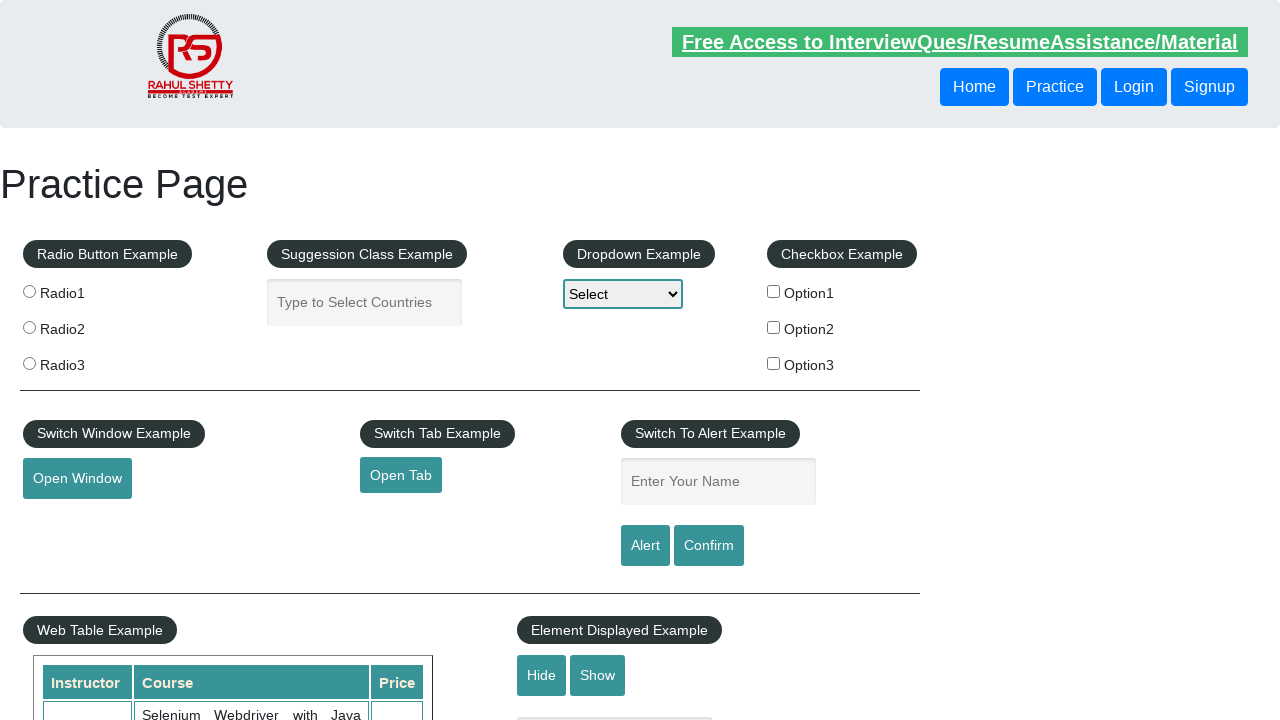

Retrieved all course name cells from table
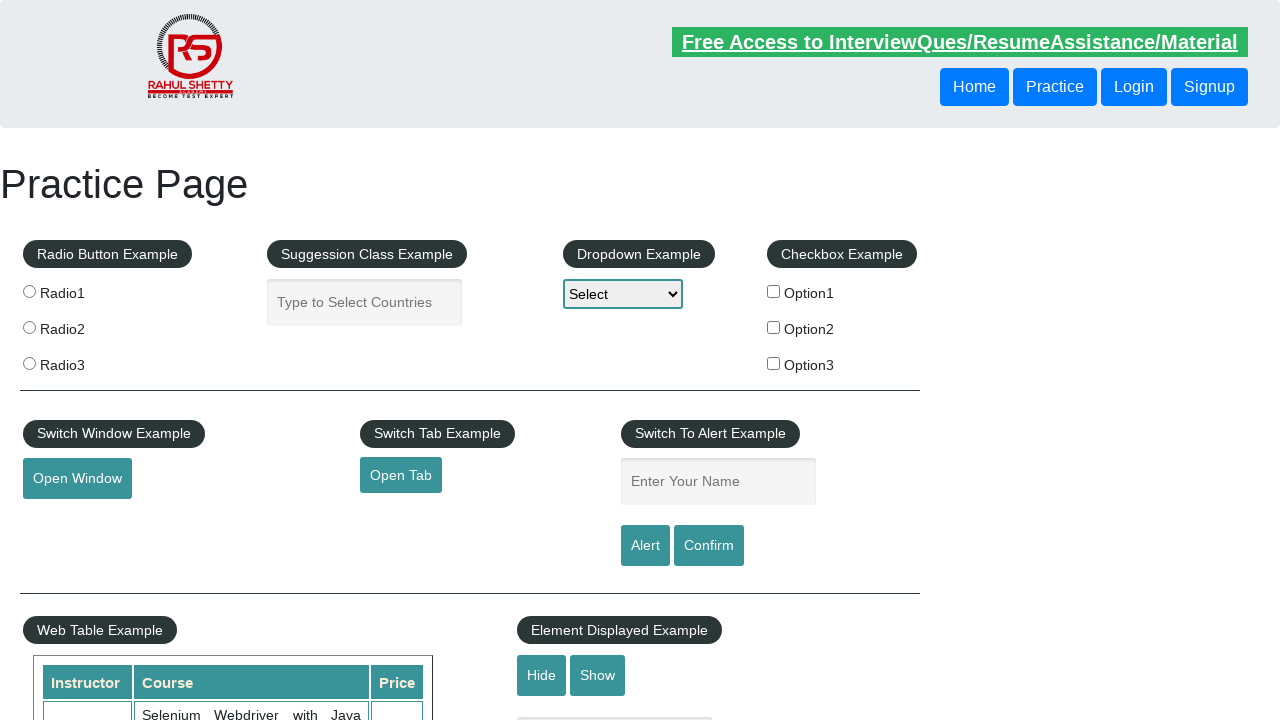

Found matching course: Master Selenium Automation in simple Python Language
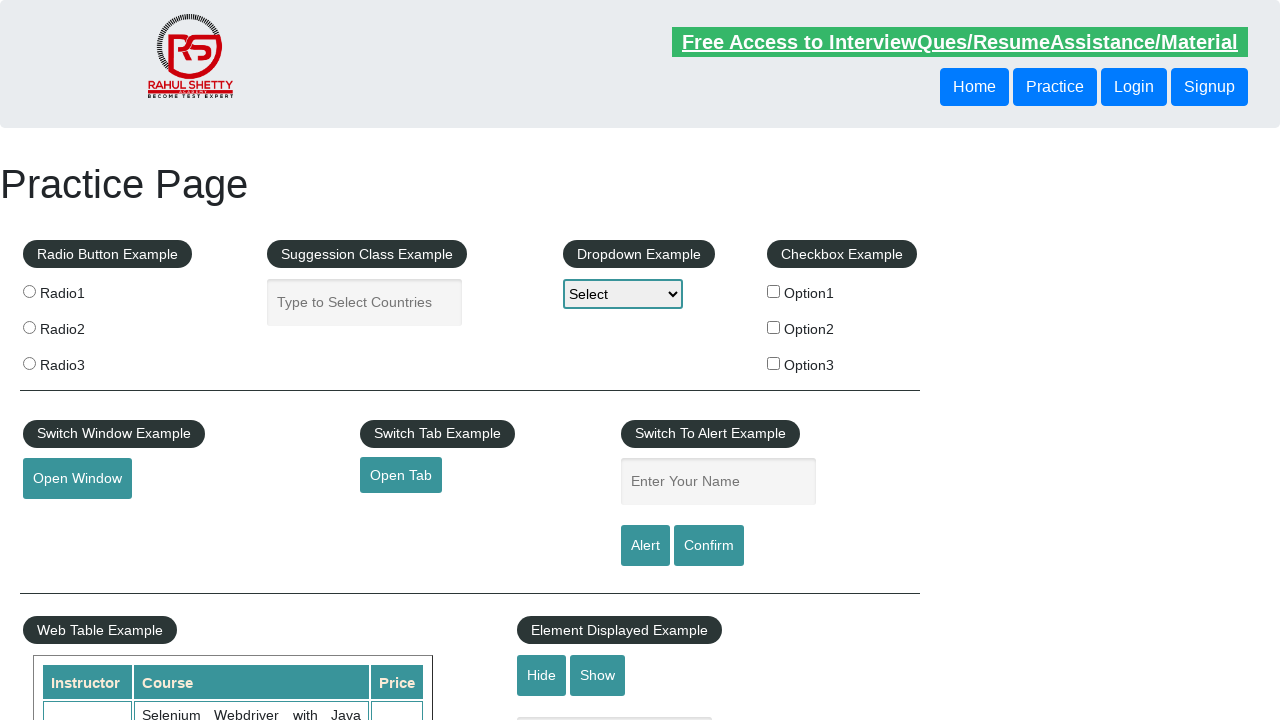

Verified course price is 25
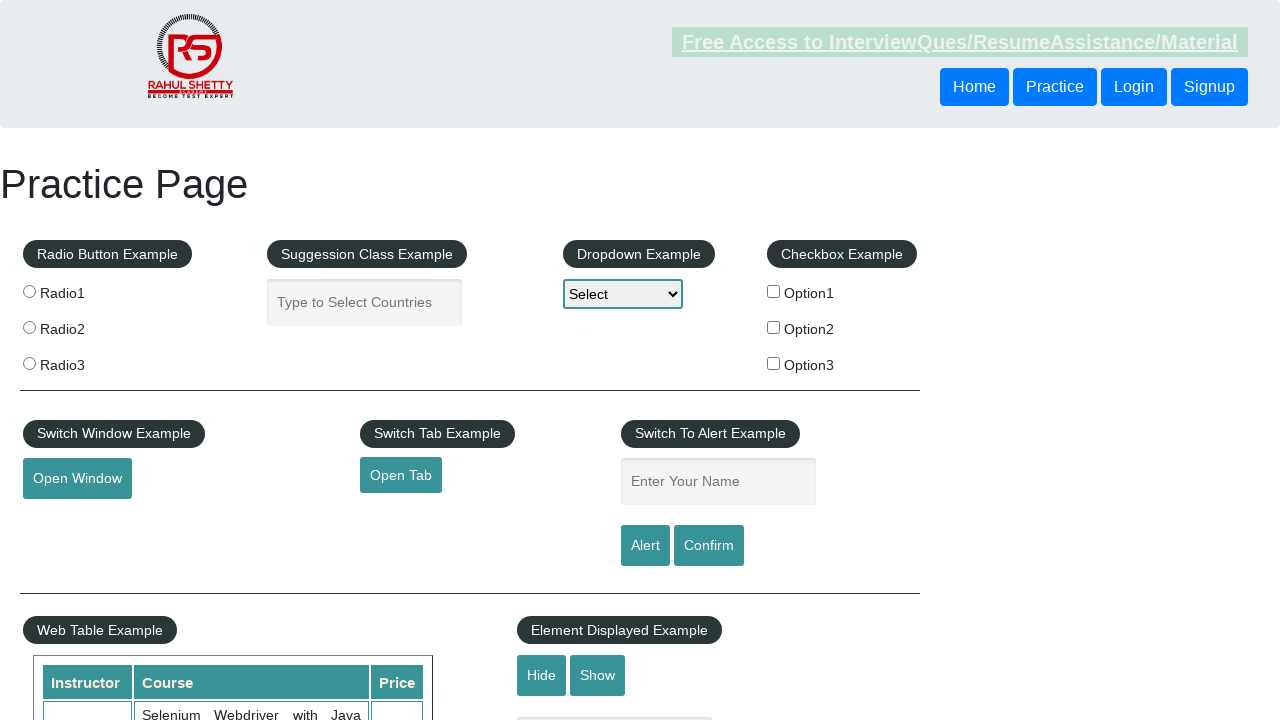

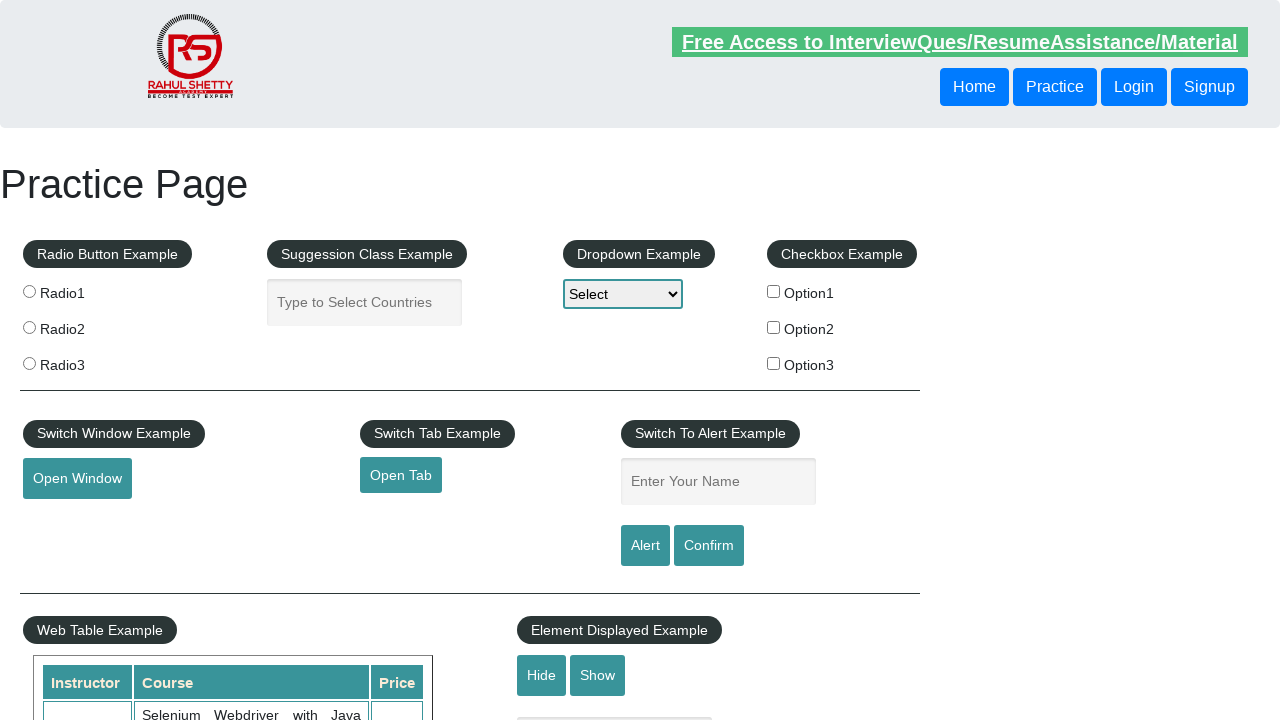